Tests signup with empty password field to verify validation

Starting URL: https://demoblaze.com/

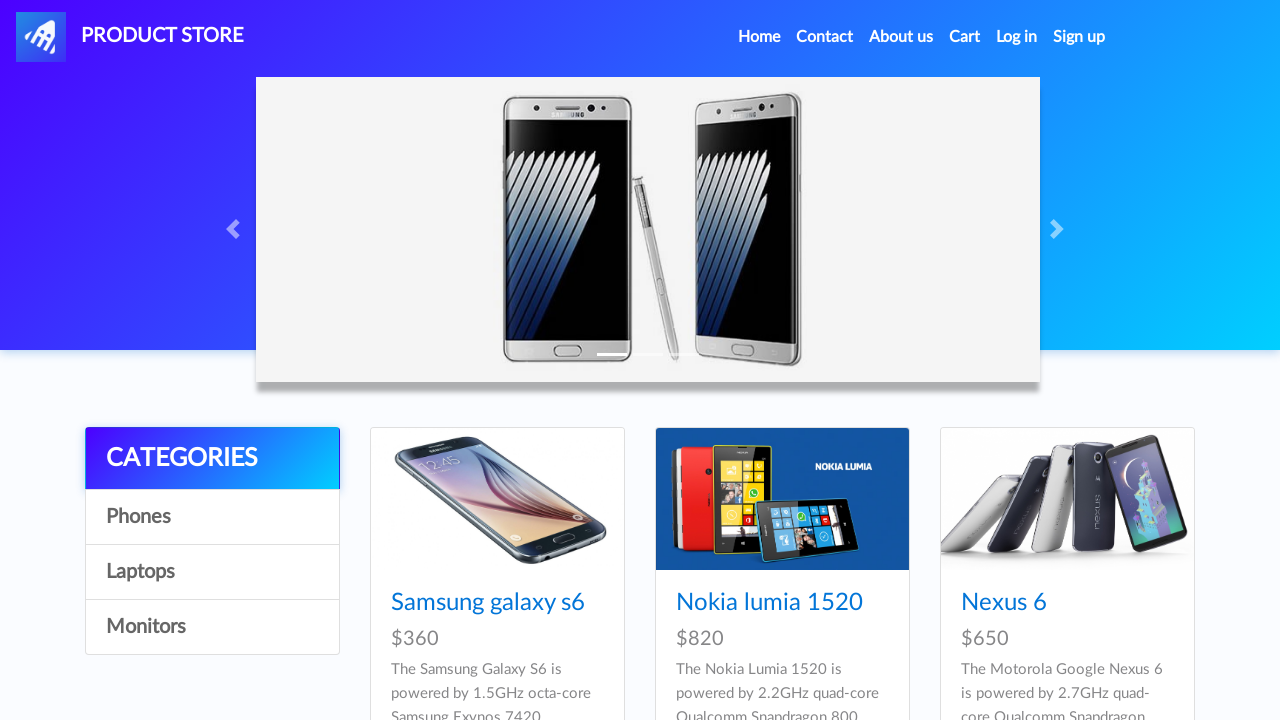

Clicked Sign up button to open modal at (1079, 37) on #signin2
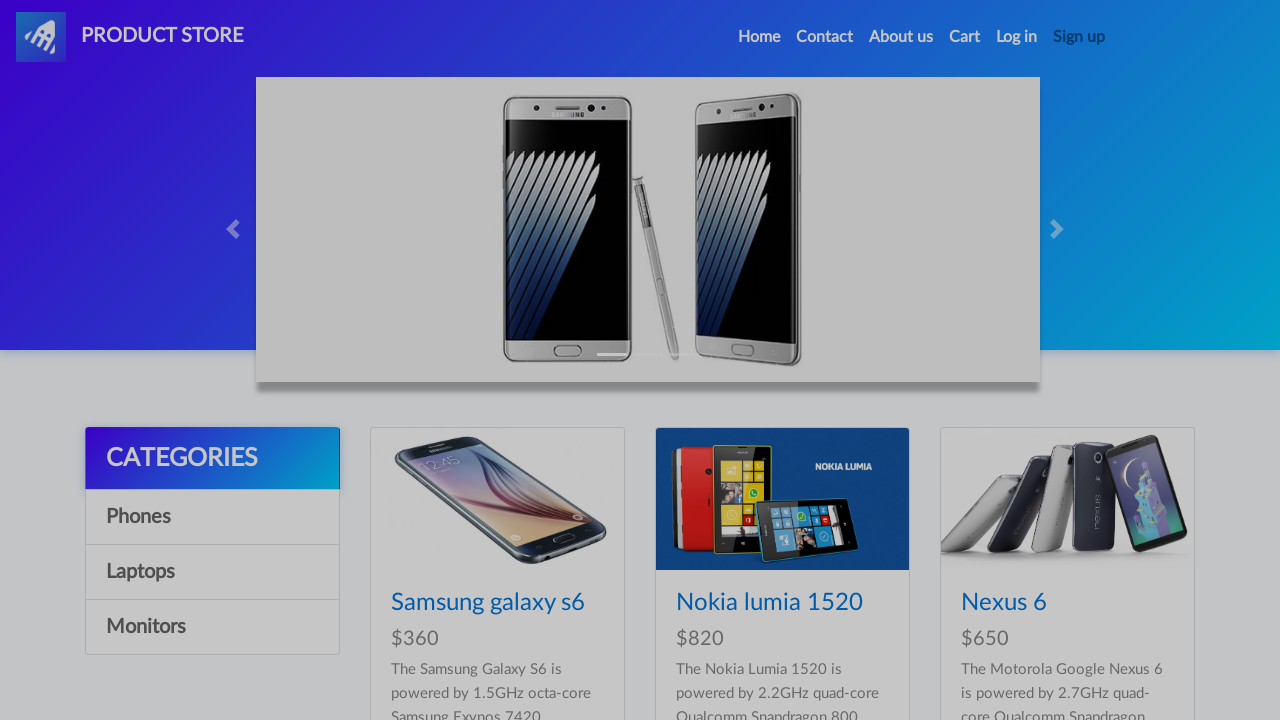

Sign up modal username field is visible
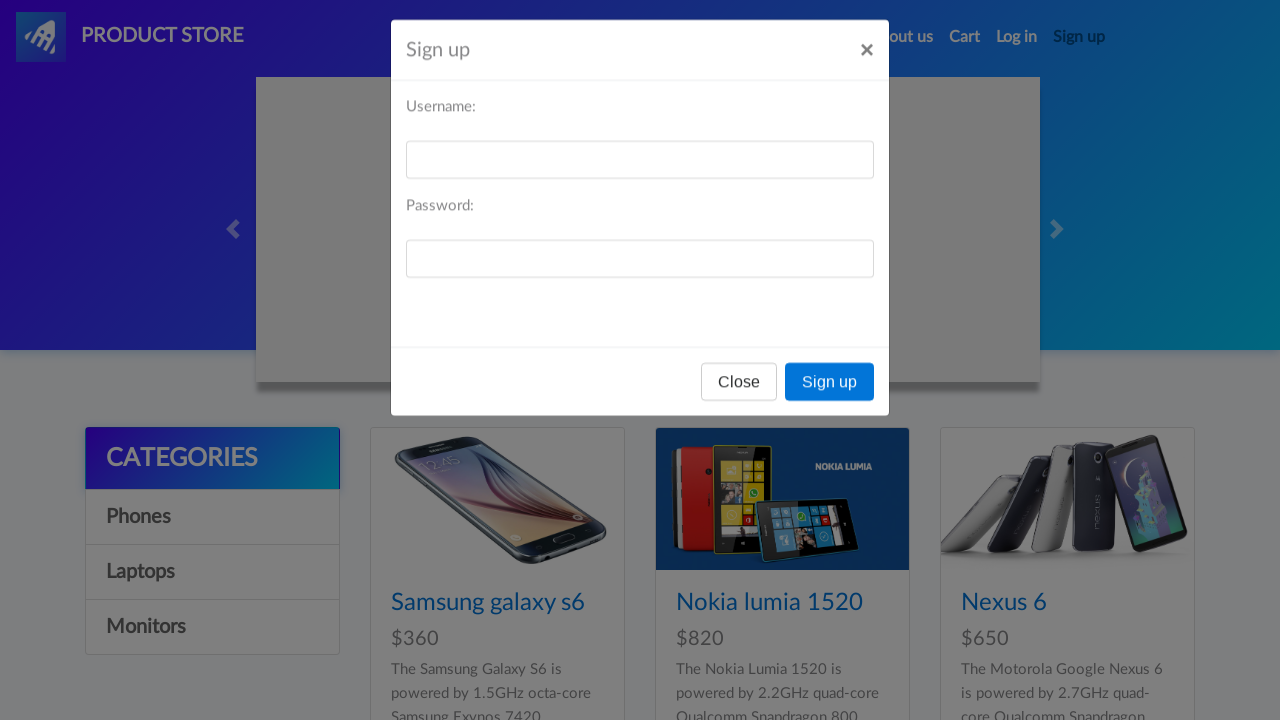

Filled username field with 'User2025Test' on #sign-username
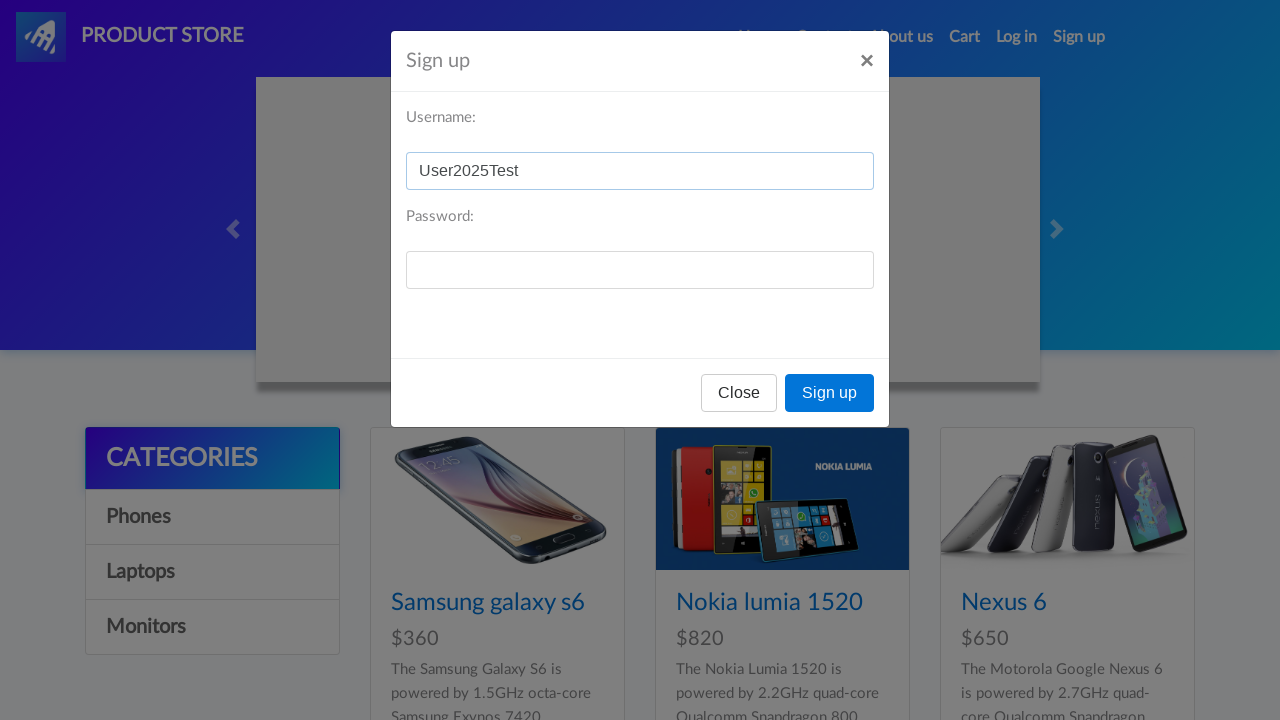

Clicked Sign up confirm button with empty password field at (830, 393) on xpath=//button[contains(@class,'btn') and contains(text(),'Sign up')]
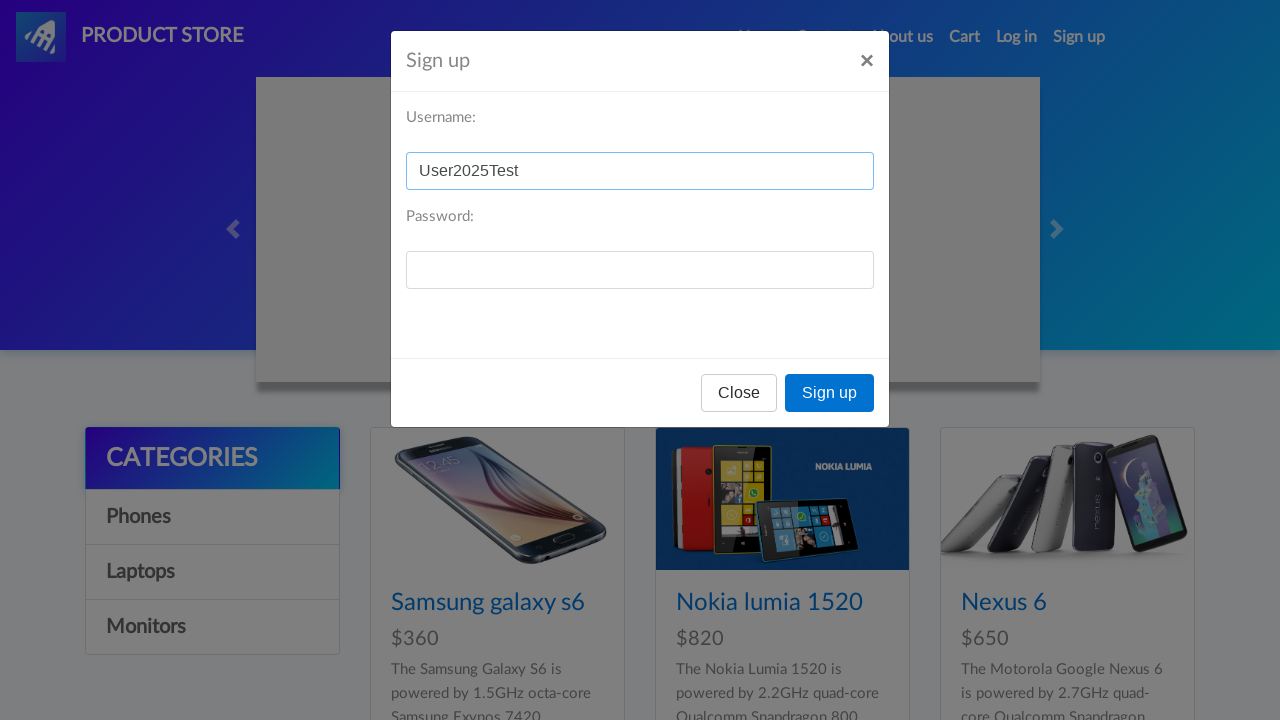

Set up dialog handler to accept alerts
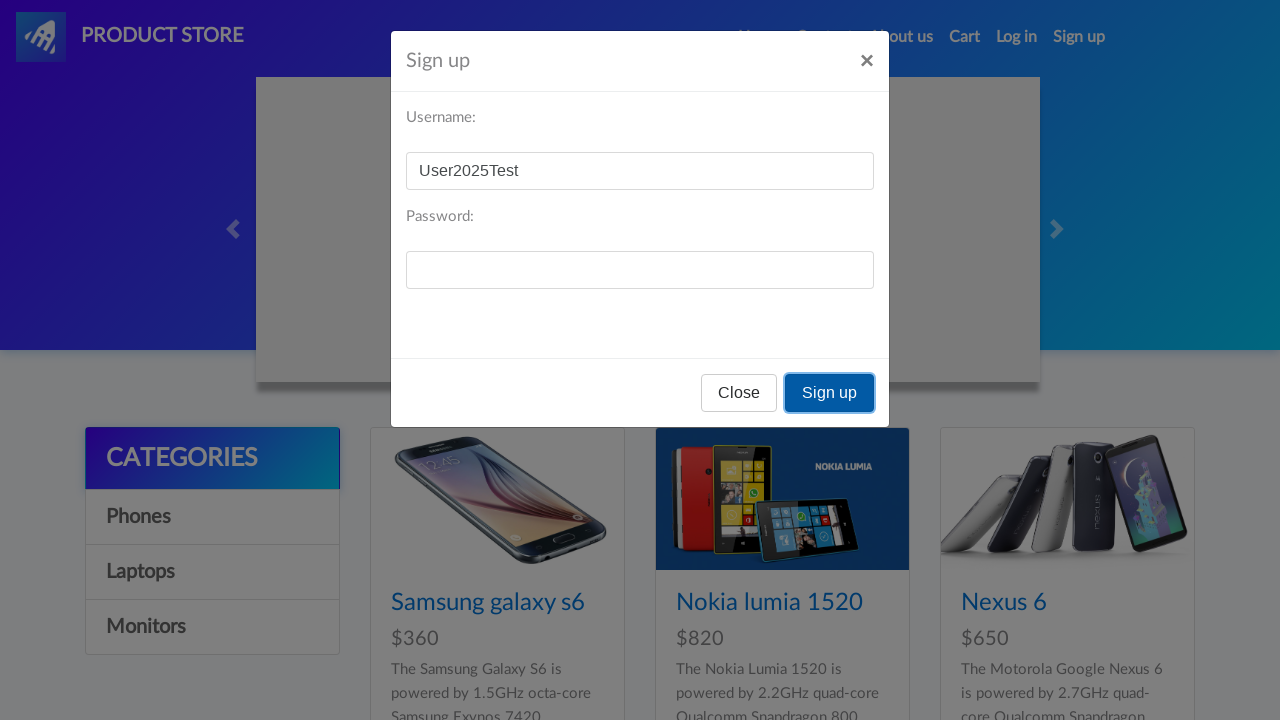

Waited for 1000ms to allow validation alert to appear
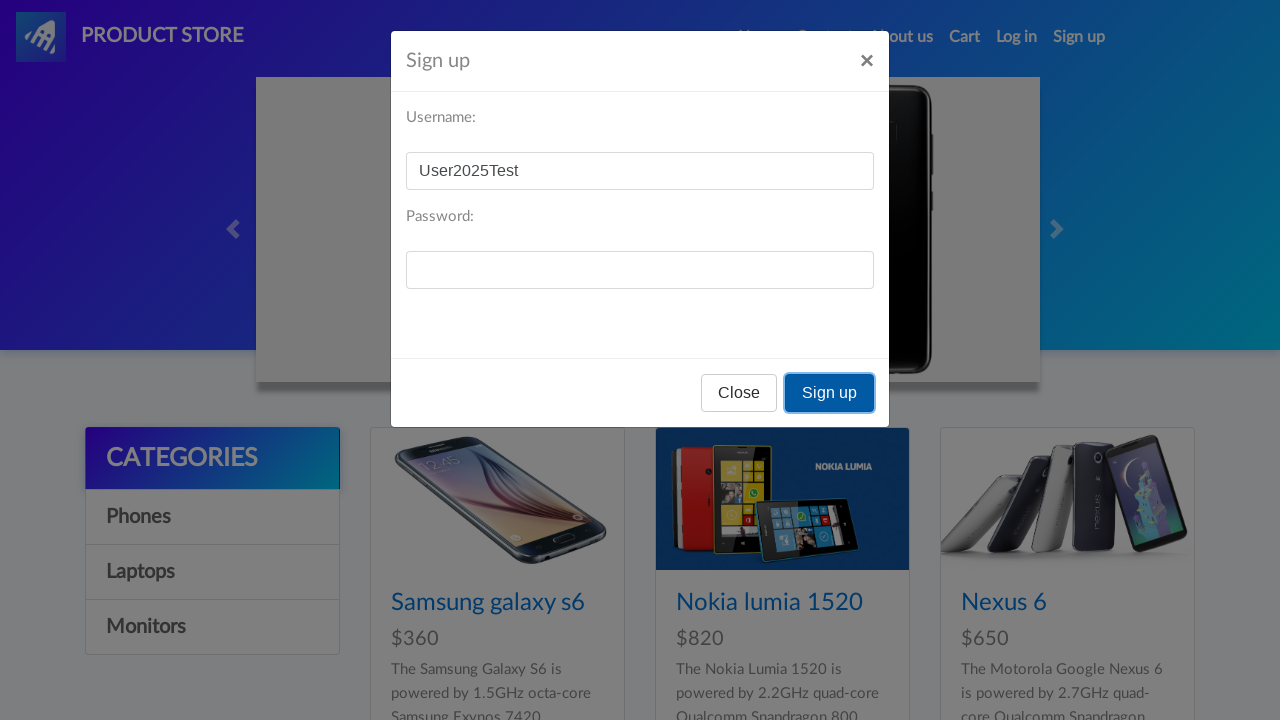

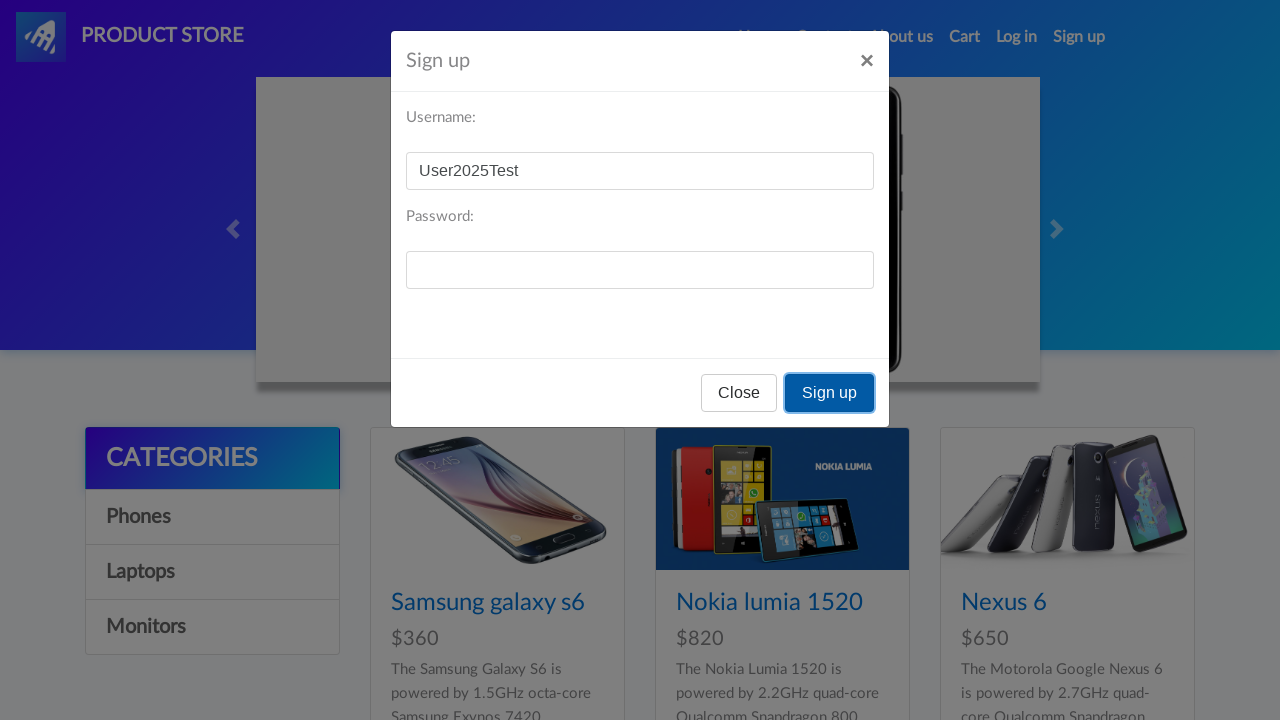